Navigates through a book catalog website, clicks on individual book listings to view their details, and navigates back to the listing page. Tests pagination and book detail page navigation.

Starting URL: https://books.toscrape.com/

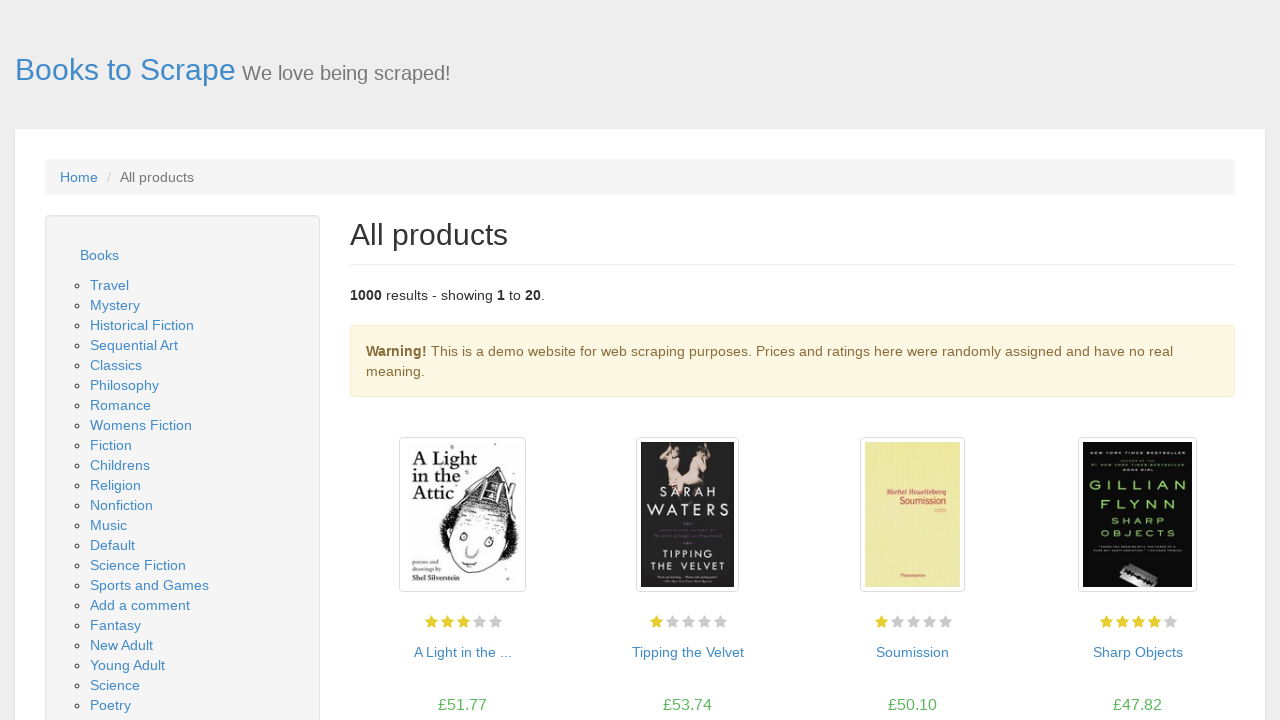

Waited for pagination info to load
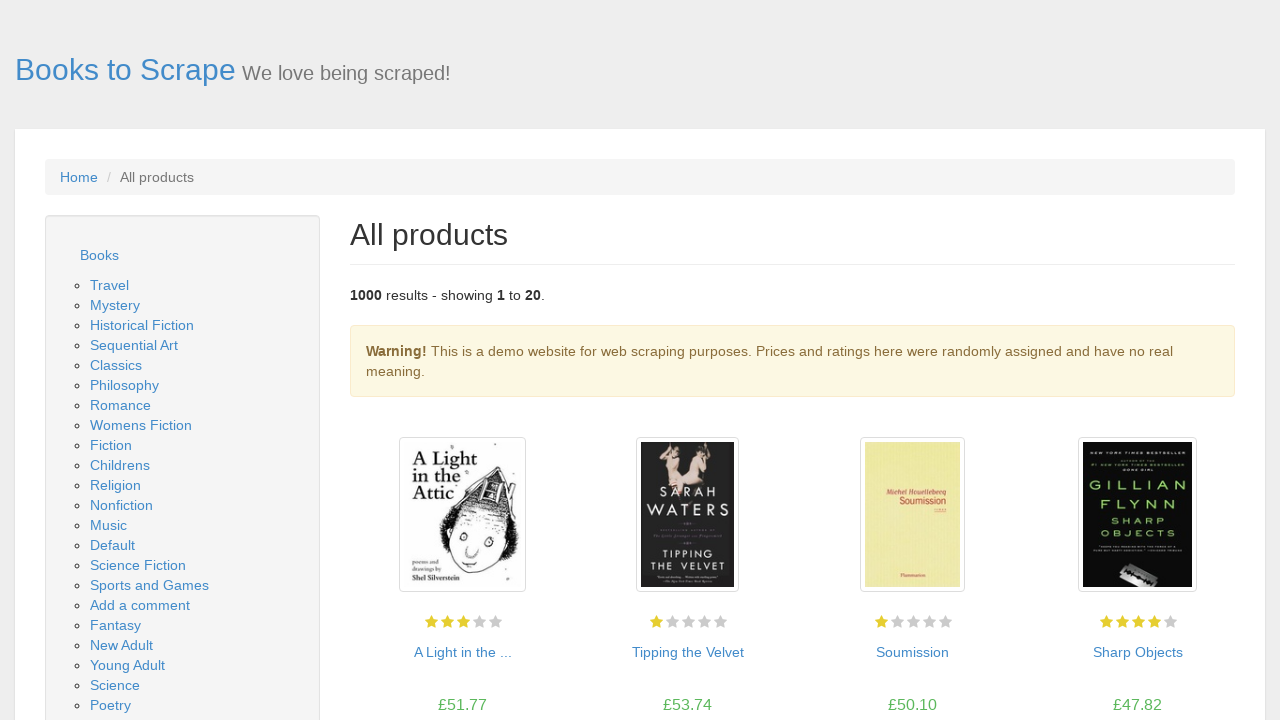

Clicked on the first book in the catalog at (462, 652) on xpath=//a[@title]
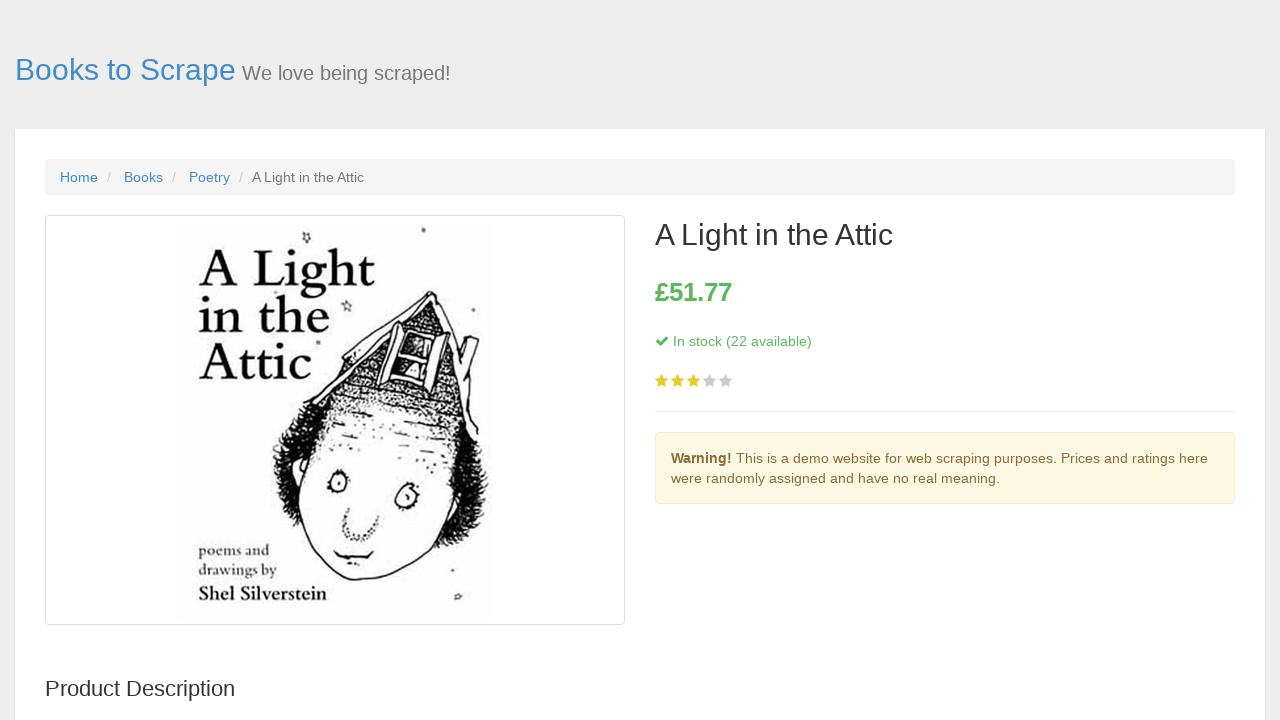

Book detail page loaded with heading
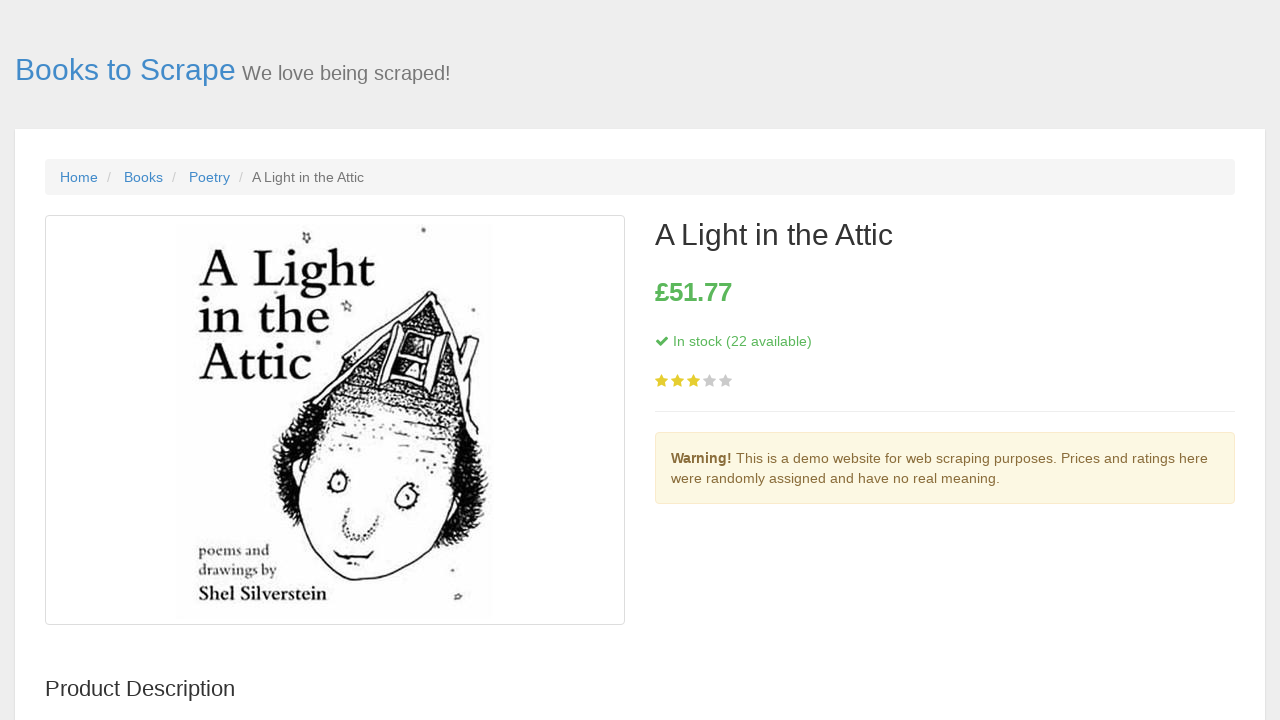

Product information table is visible on book detail page
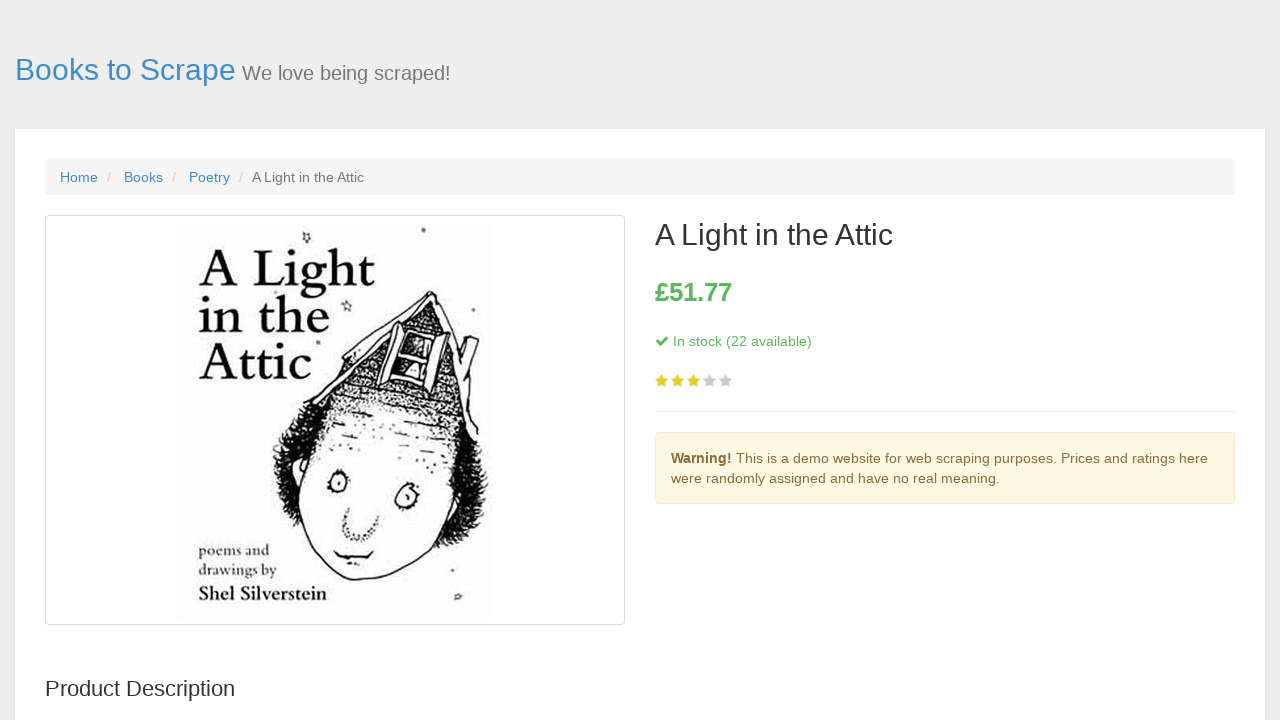

Navigated back to book listing page
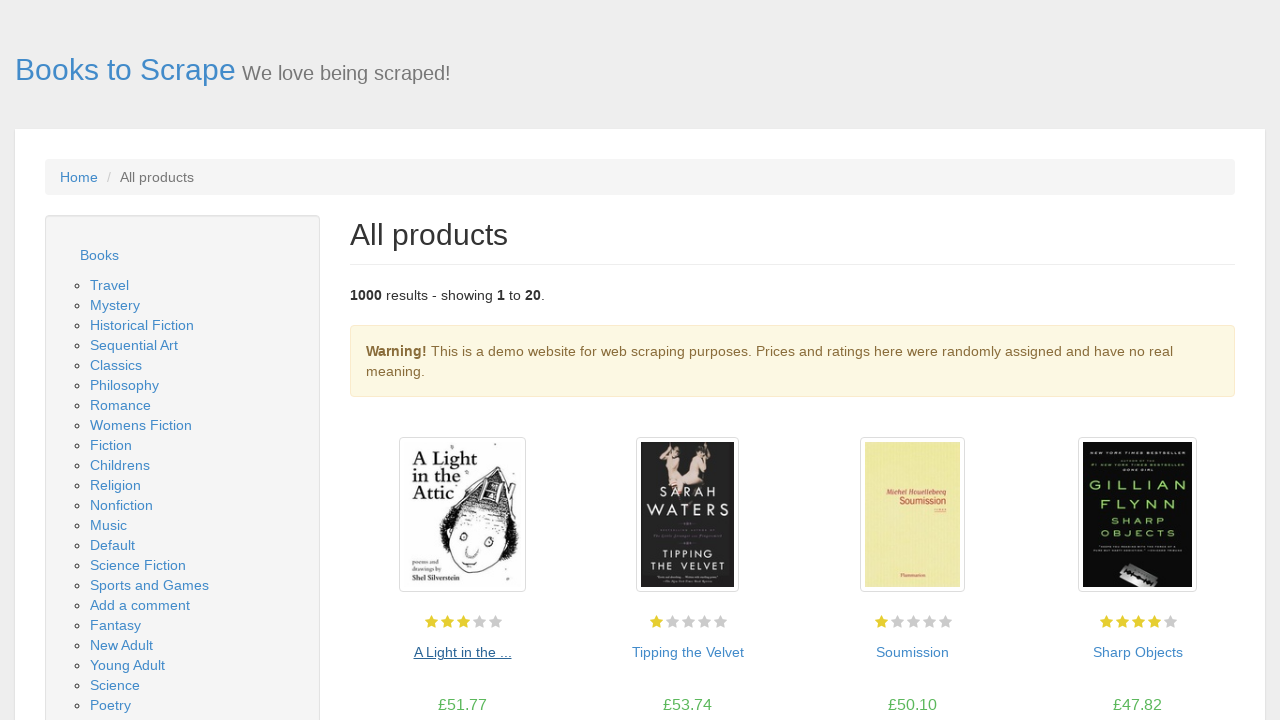

Book listing page reloaded with book links
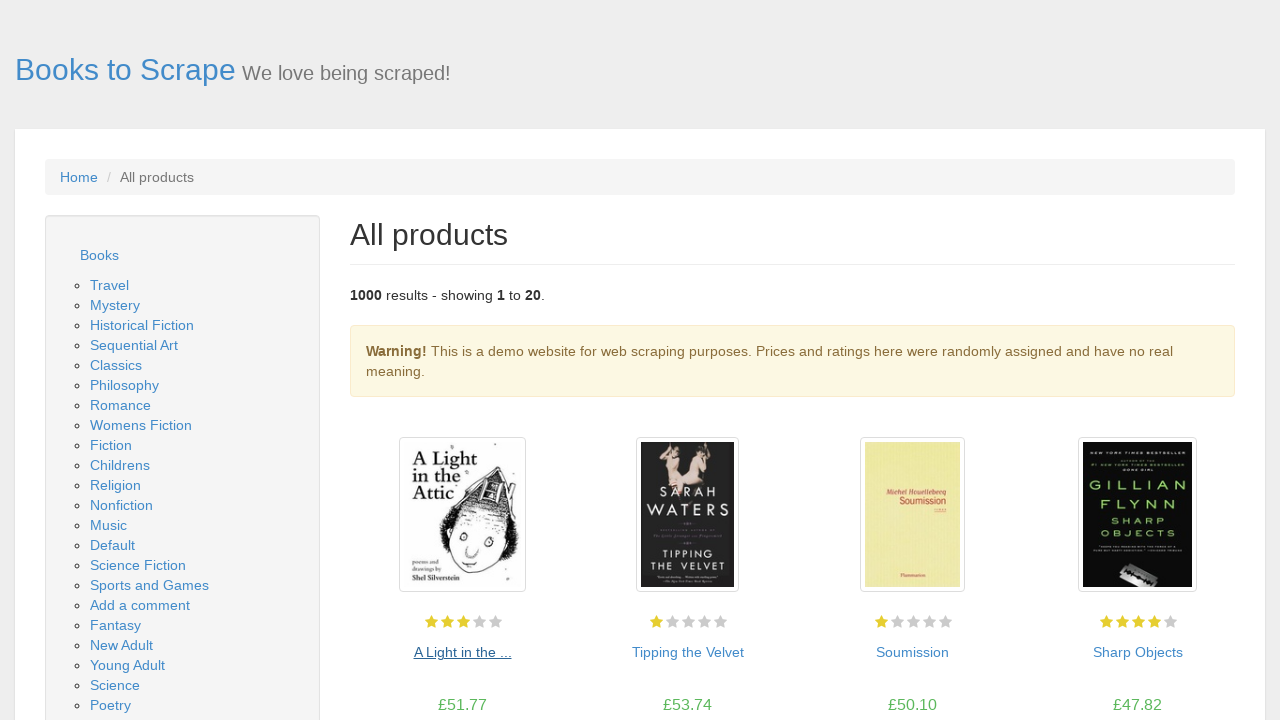

Clicked on the second book in the catalog at (688, 652) on xpath=//a[@title] >> nth=1
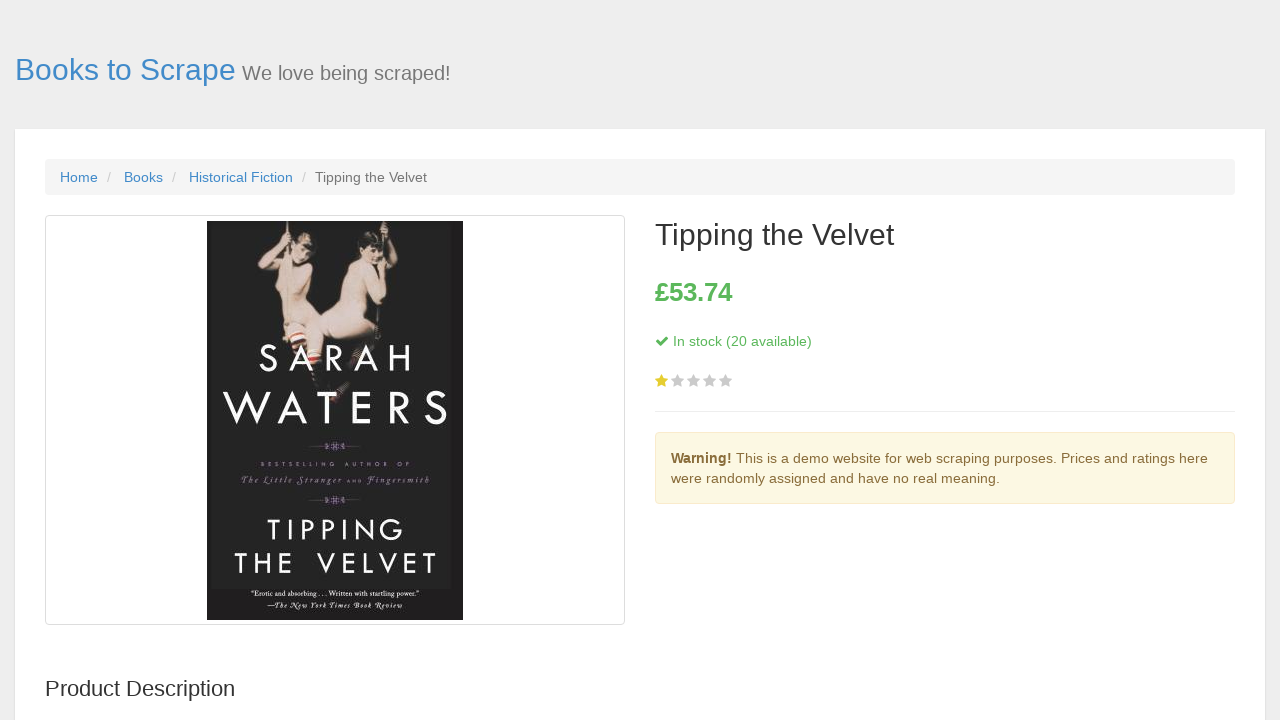

Second book detail page loaded with heading
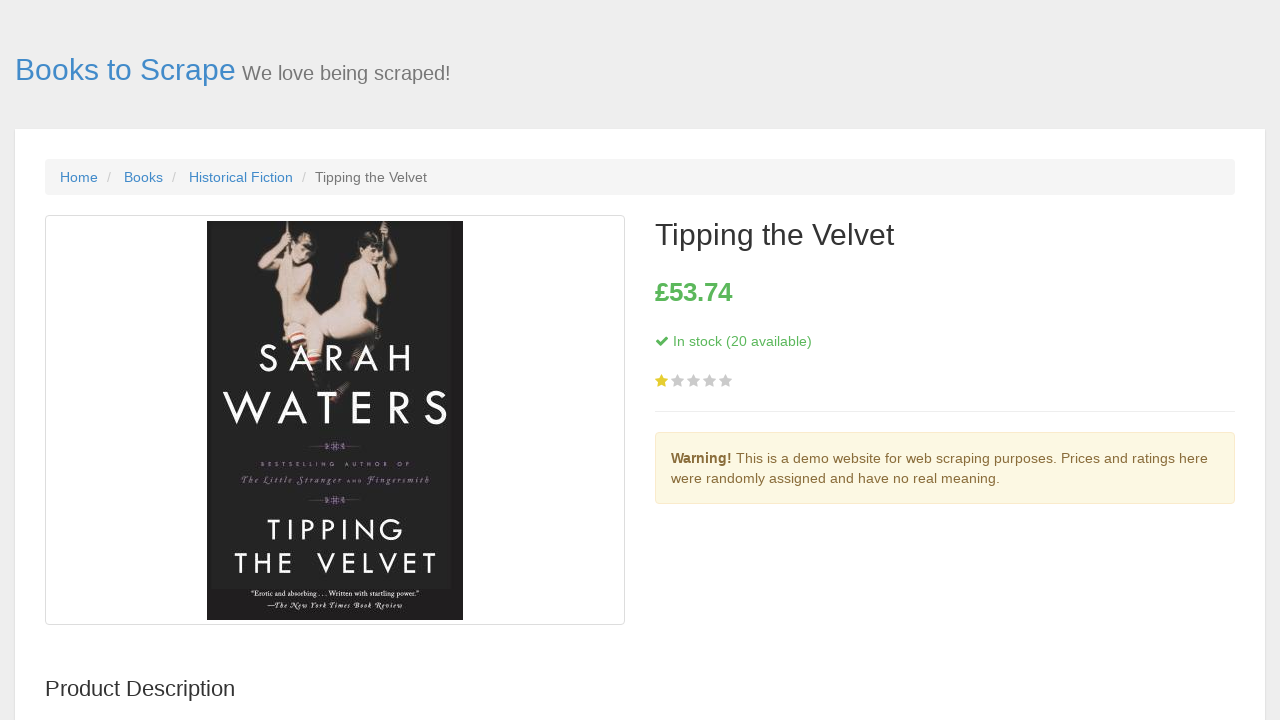

Product information table is visible on second book detail page
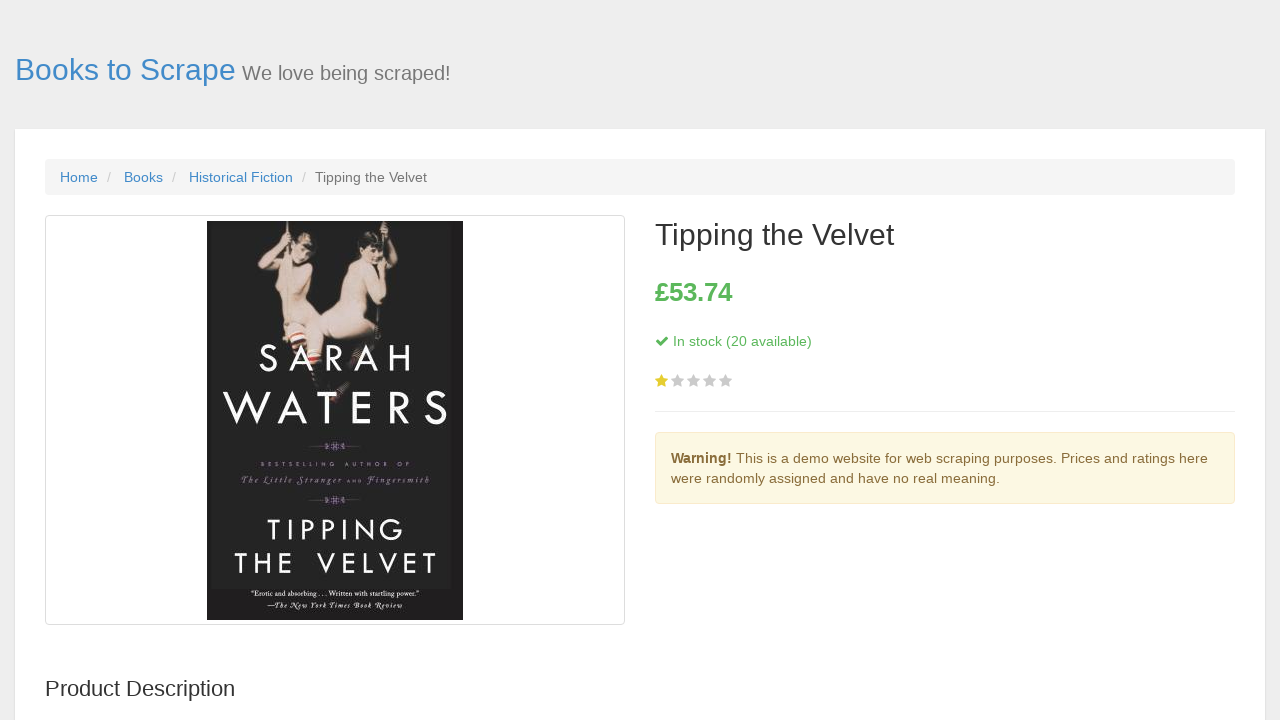

Navigated back to book listing page from second book
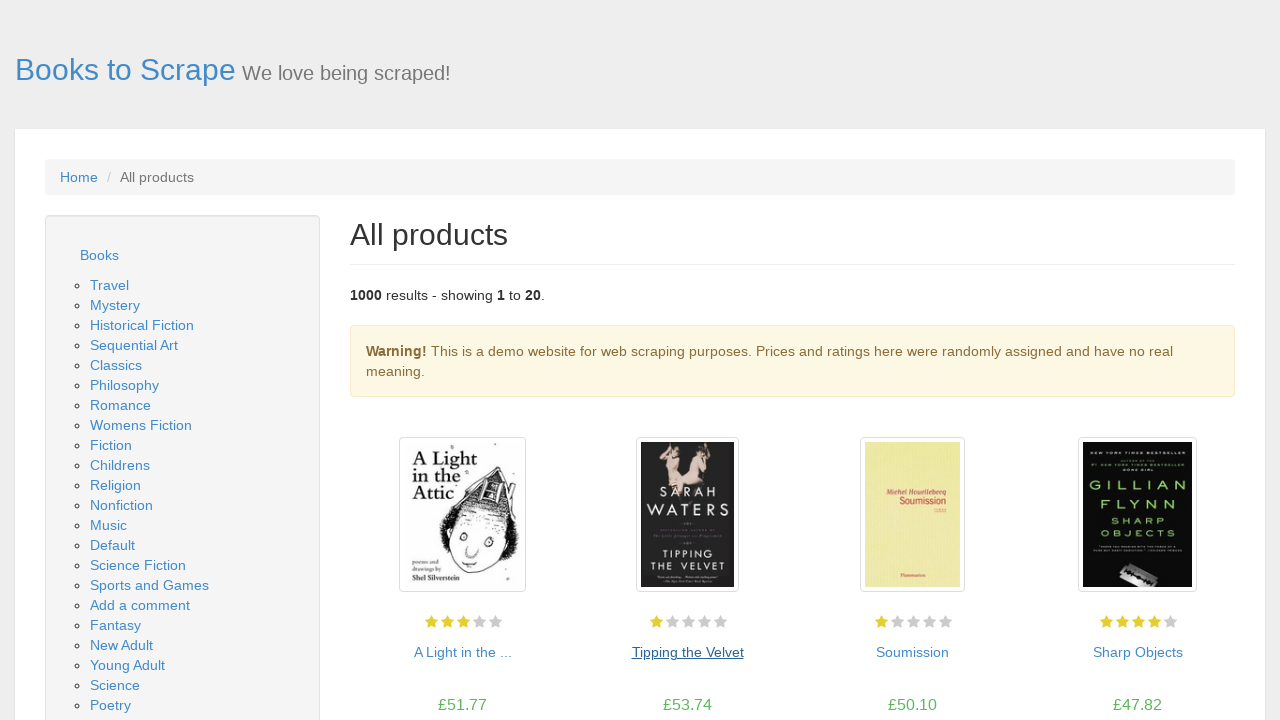

Next pagination button is available
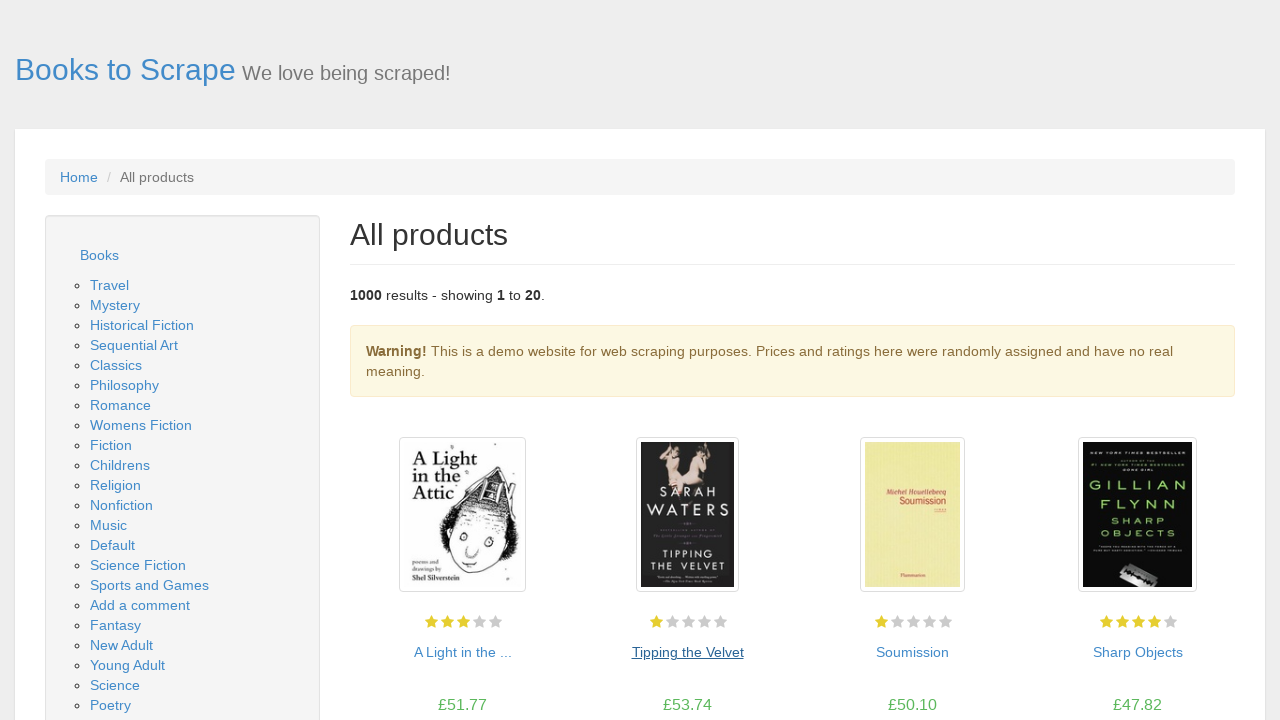

Clicked next button to navigate to page 2 at (1206, 654) on li.next a
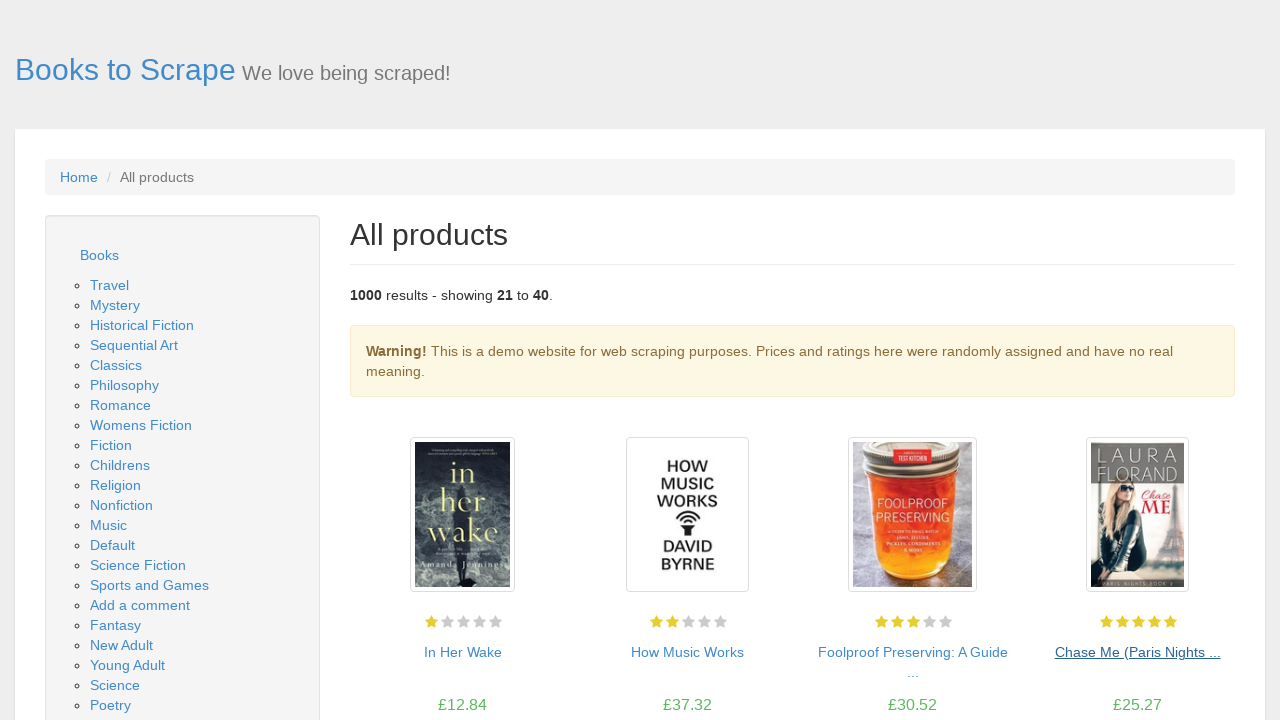

Page 2 pagination info loaded
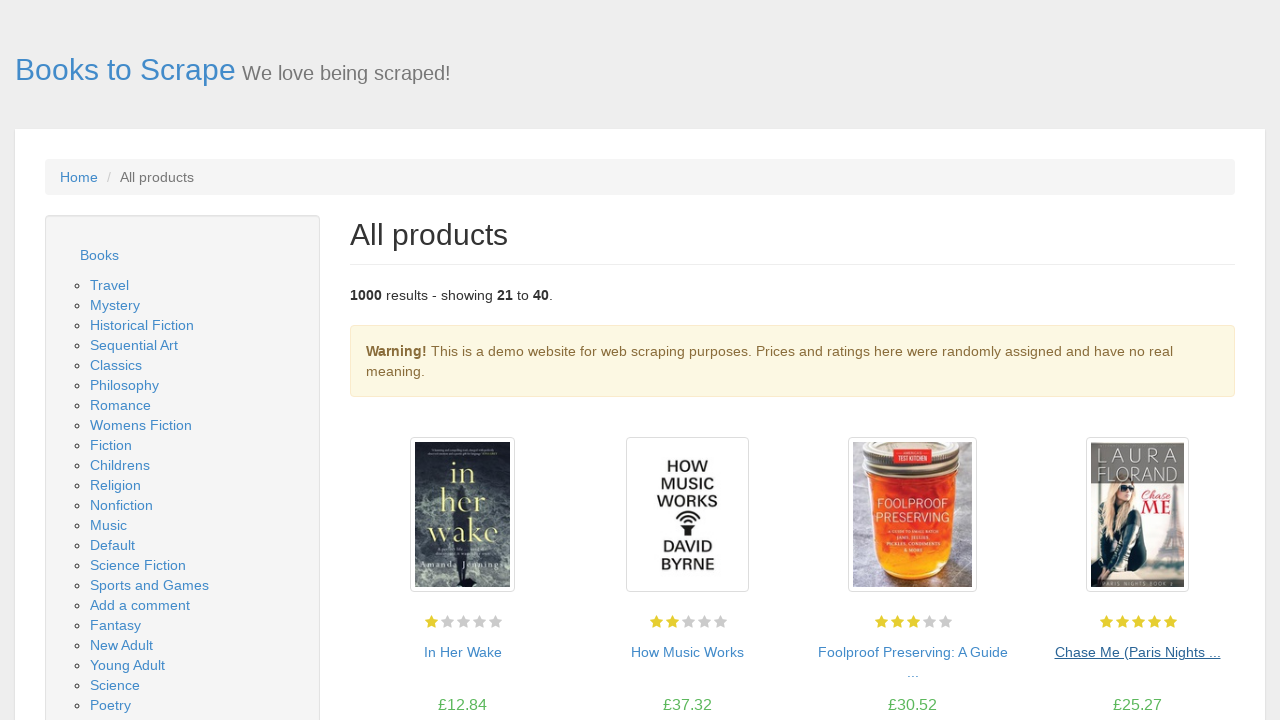

Page 2 book listings loaded
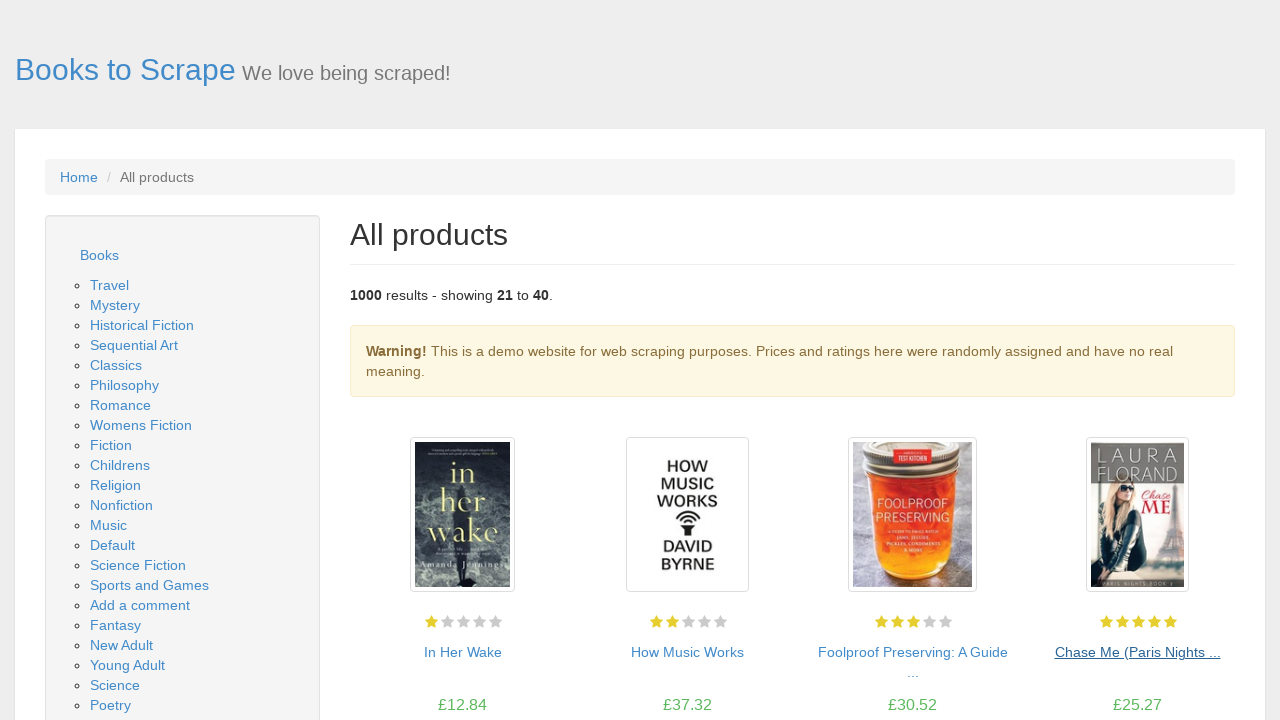

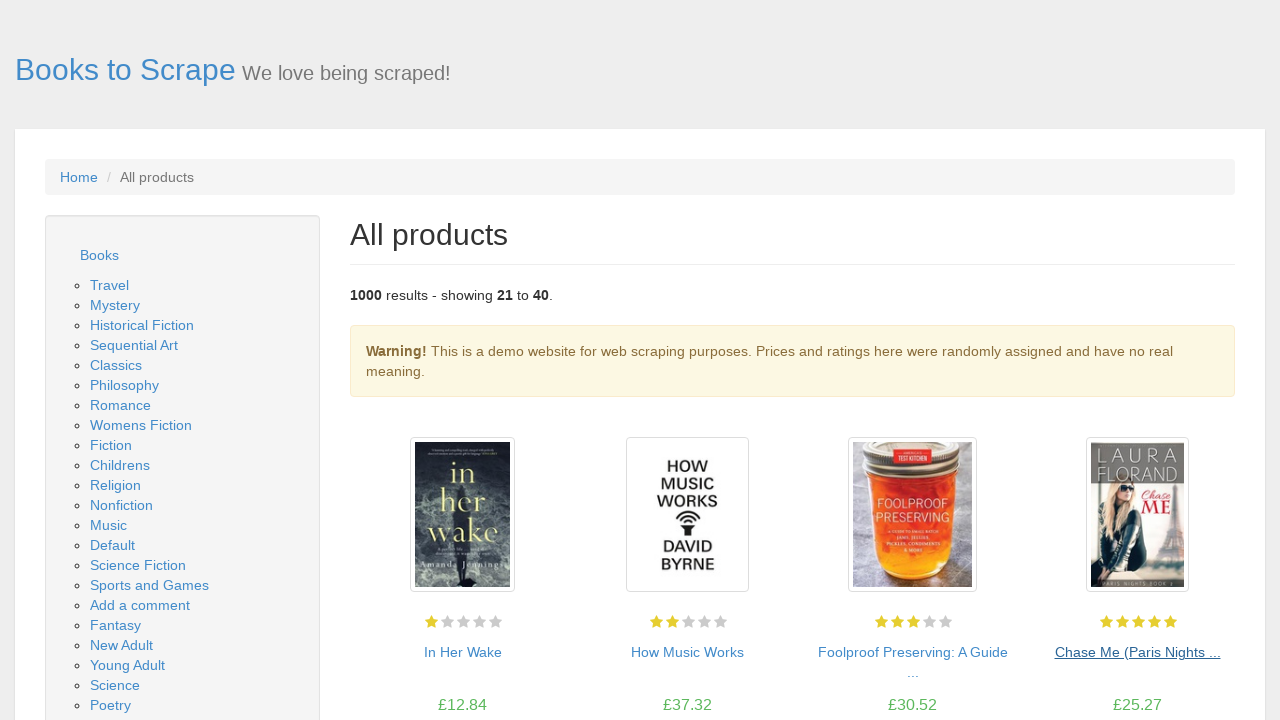